Tests division operation on the calculator by clicking digit buttons 4000 ÷ 200 and verifying the result

Starting URL: https://www.calculator.net

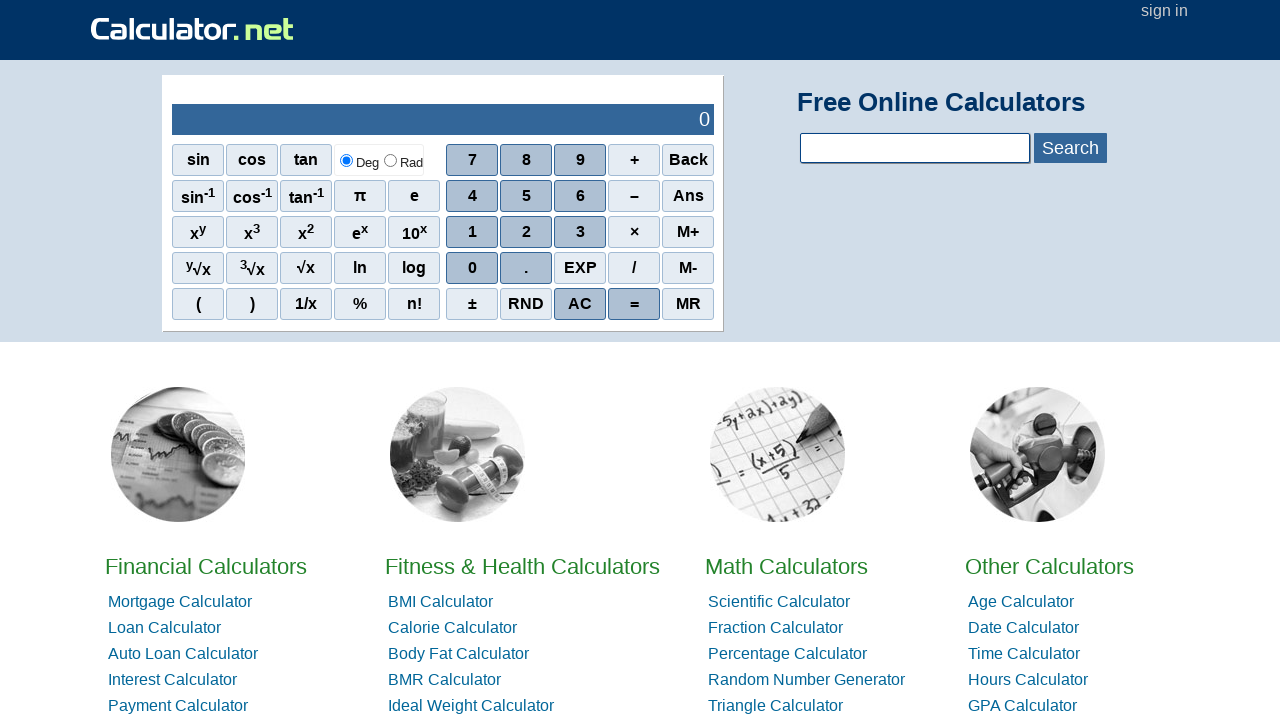

Calculator loaded - #contentout selector found
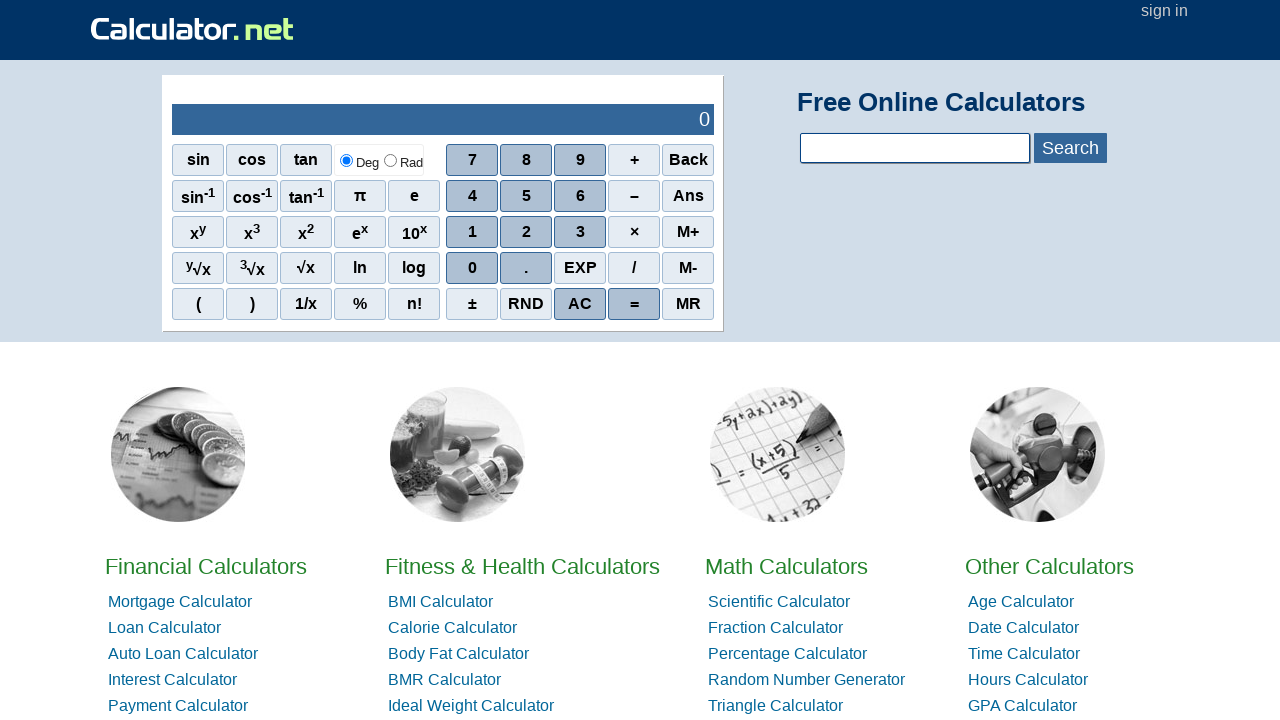

Clicked digit 4 at (472, 196) on xpath=//*[@id="sciout"]/tbody/tr[2]/td[2]/div/div[2]/span[1]
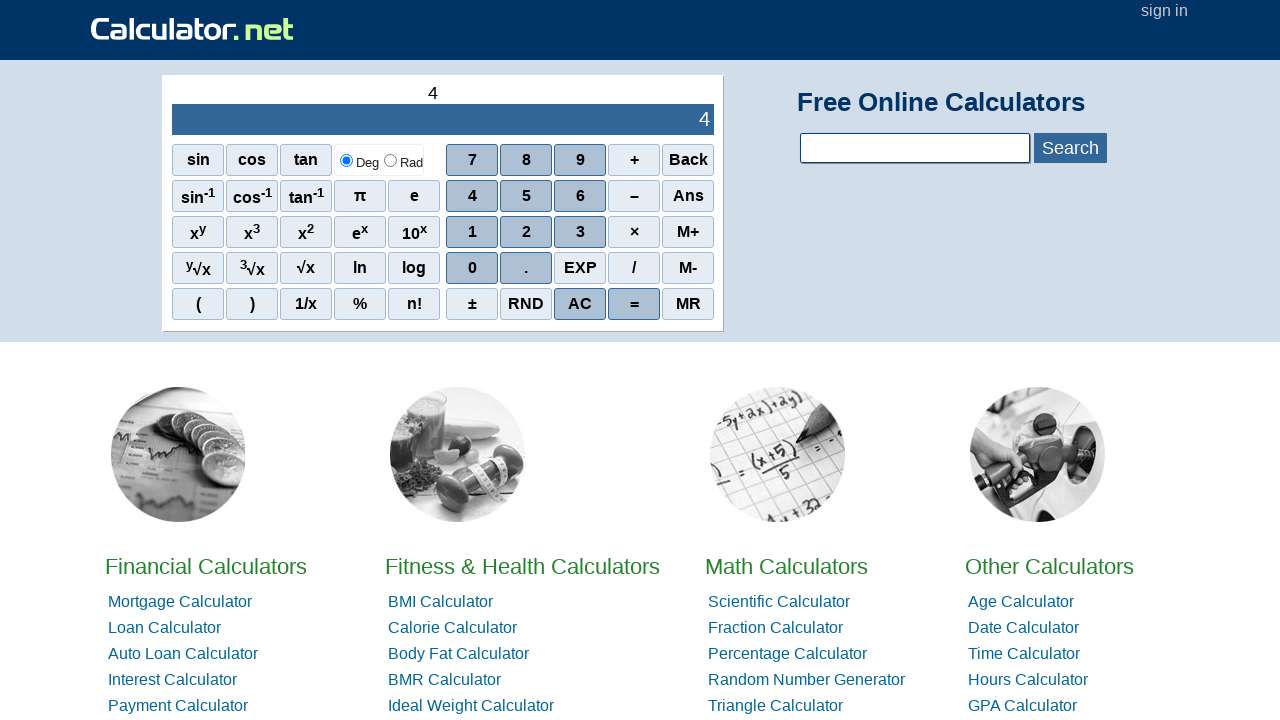

Clicked digit 0 (first) at (472, 268) on xpath=//*[@id="sciout"]/tbody/tr[2]/td[2]/div/div[4]/span[1]
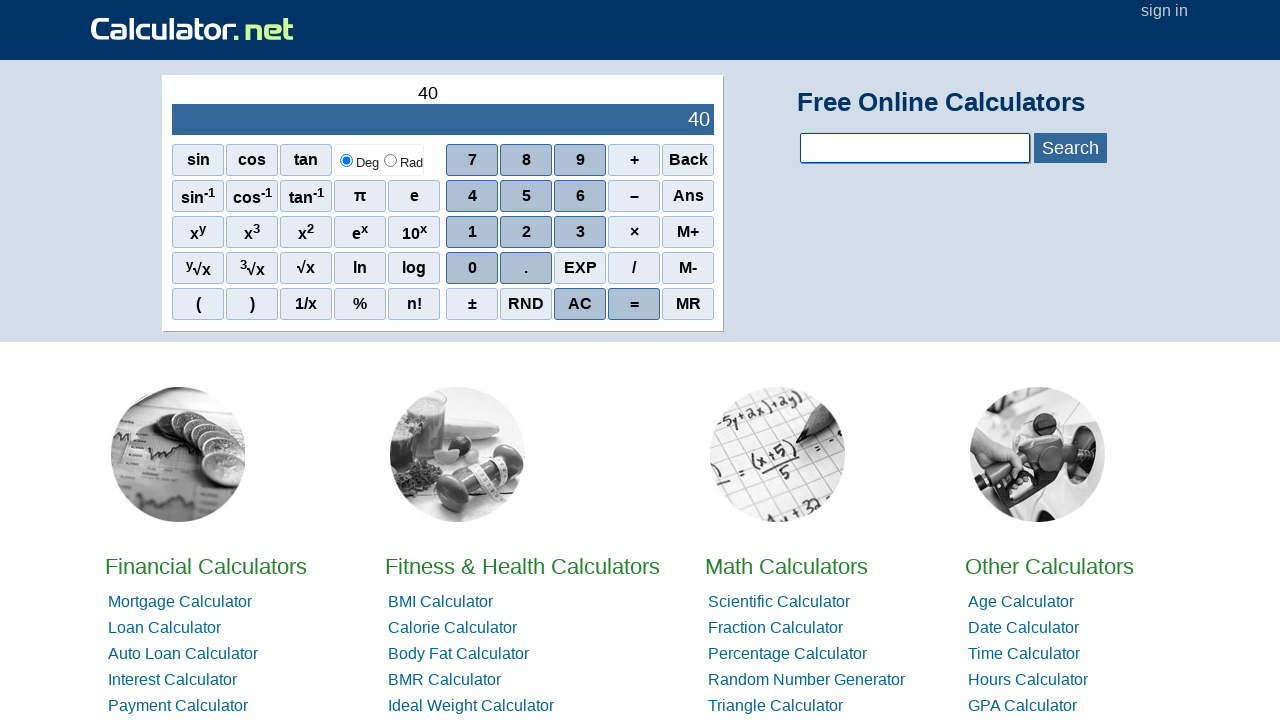

Clicked digit 0 (second) at (472, 268) on xpath=//*[@id="sciout"]/tbody/tr[2]/td[2]/div/div[4]/span[1]
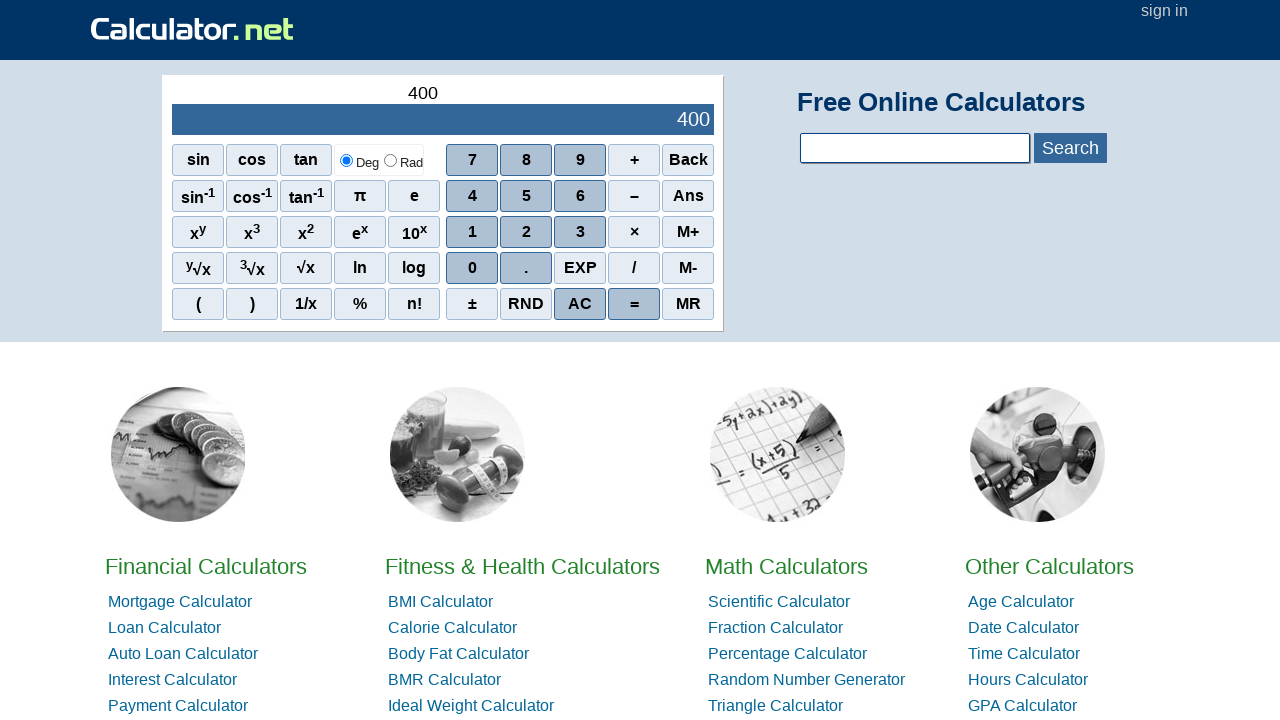

Clicked digit 0 (third) - entered 4000 at (472, 268) on xpath=//*[@id="sciout"]/tbody/tr[2]/td[2]/div/div[4]/span[1]
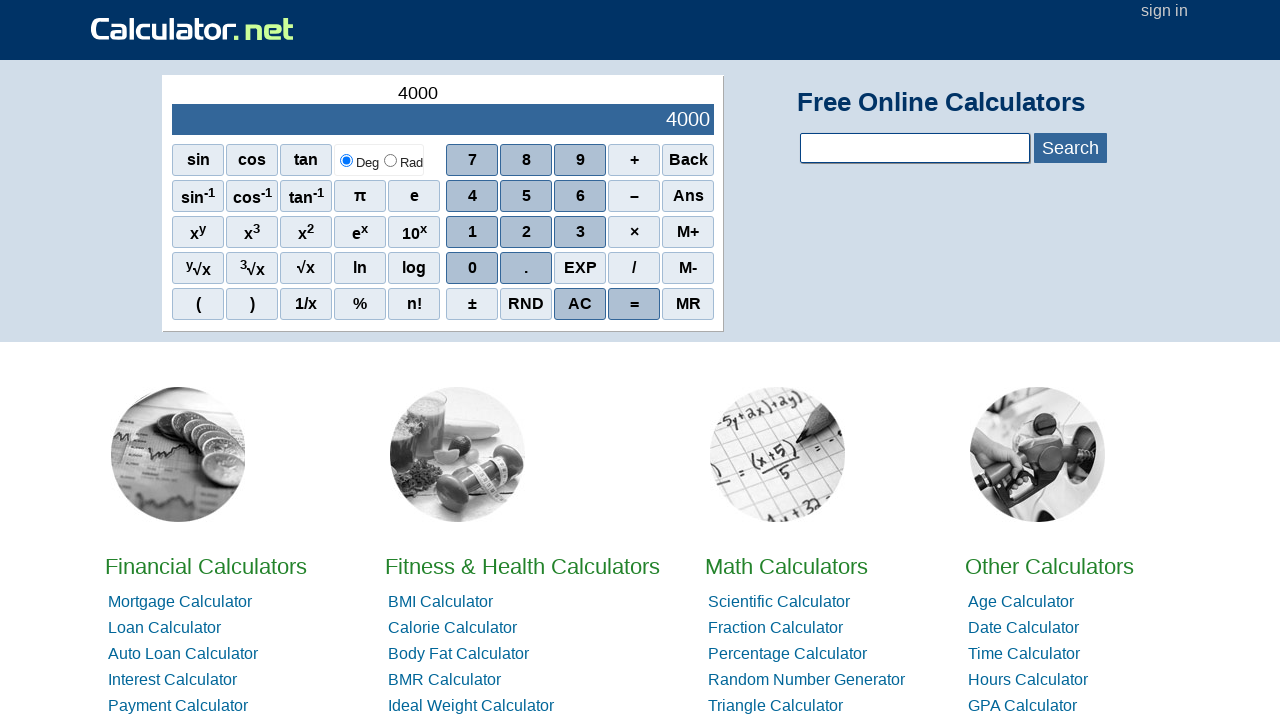

Clicked division operator at (634, 268) on xpath=//*[@id="sciout"]/tbody/tr[2]/td[2]/div/div[4]/span[4]
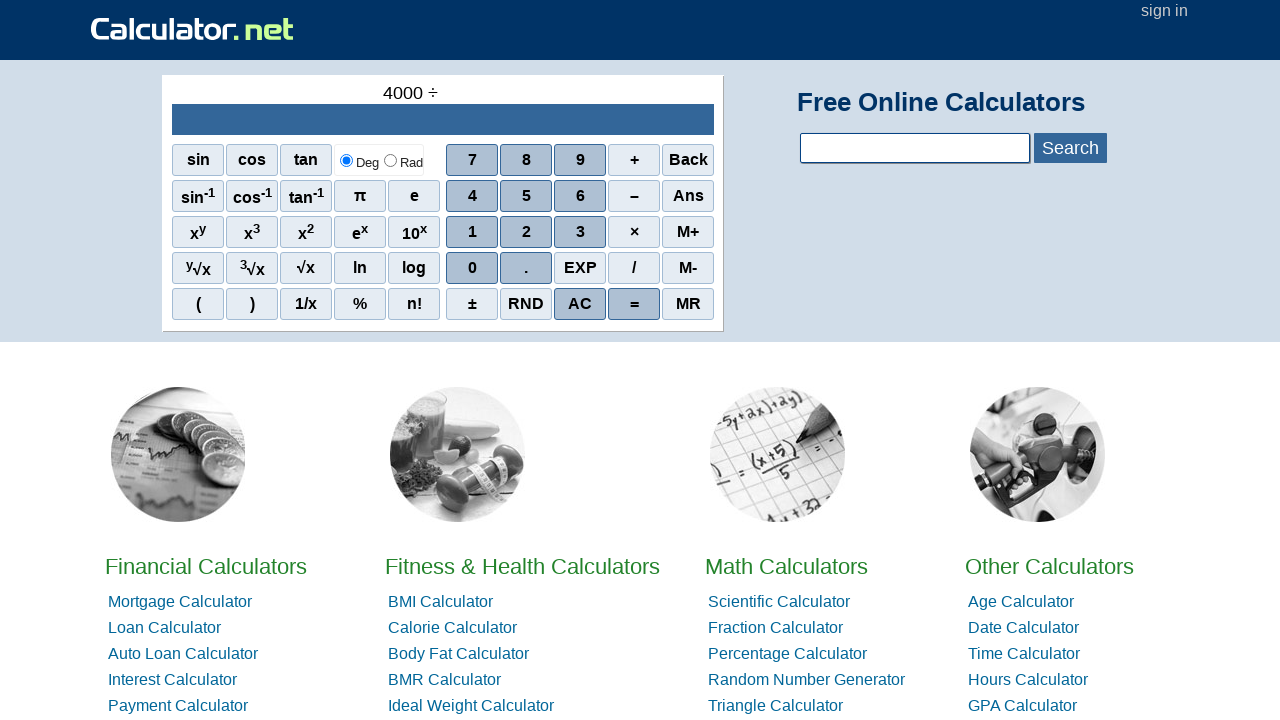

Clicked digit 2 at (526, 232) on xpath=//*[@id="sciout"]/tbody/tr[2]/td[2]/div/div[3]/span[2]
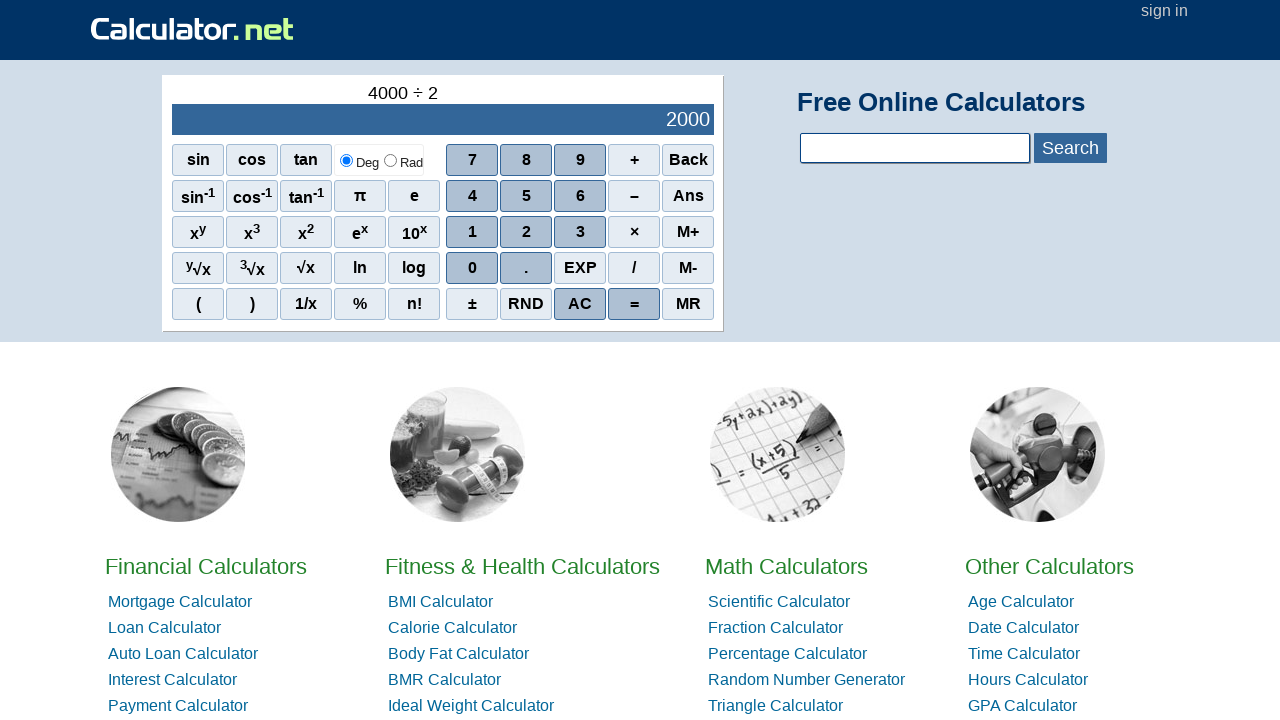

Clicked digit 0 (first) at (472, 268) on xpath=//*[@id="sciout"]/tbody/tr[2]/td[2]/div/div[4]/span[1]
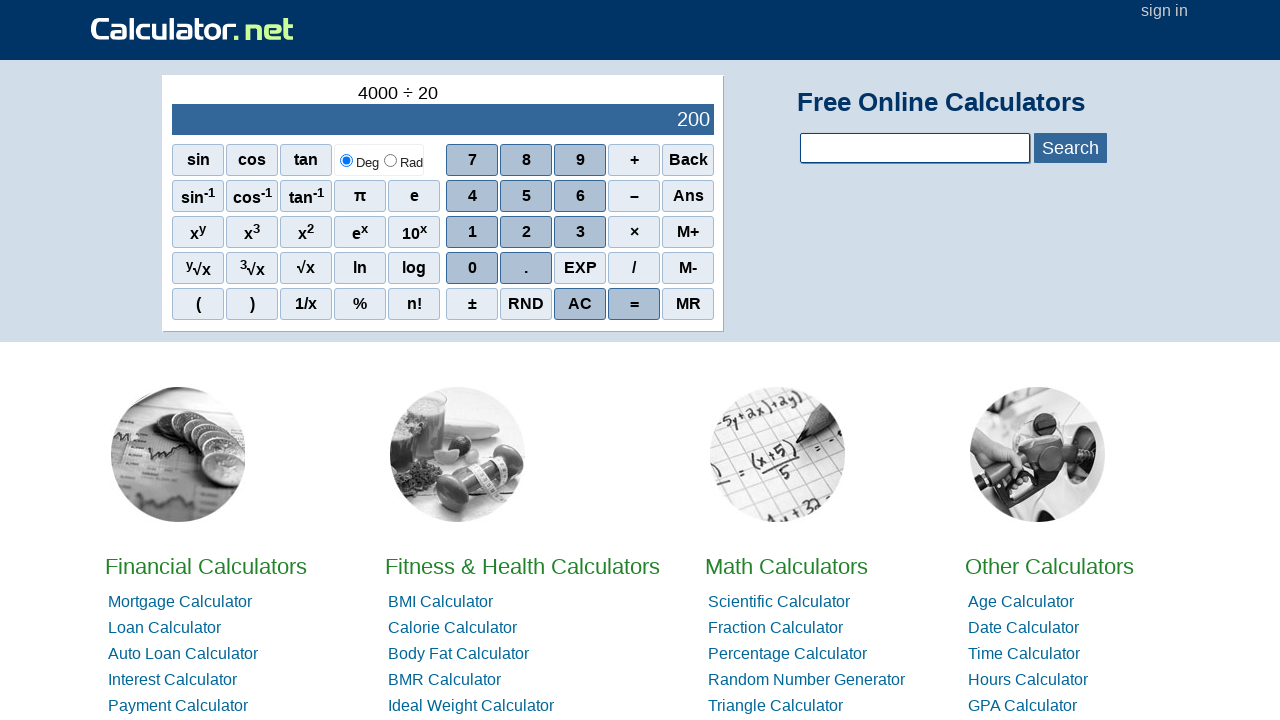

Clicked digit 0 (second) - entered 200 at (472, 268) on xpath=//*[@id="sciout"]/tbody/tr[2]/td[2]/div/div[4]/span[1]
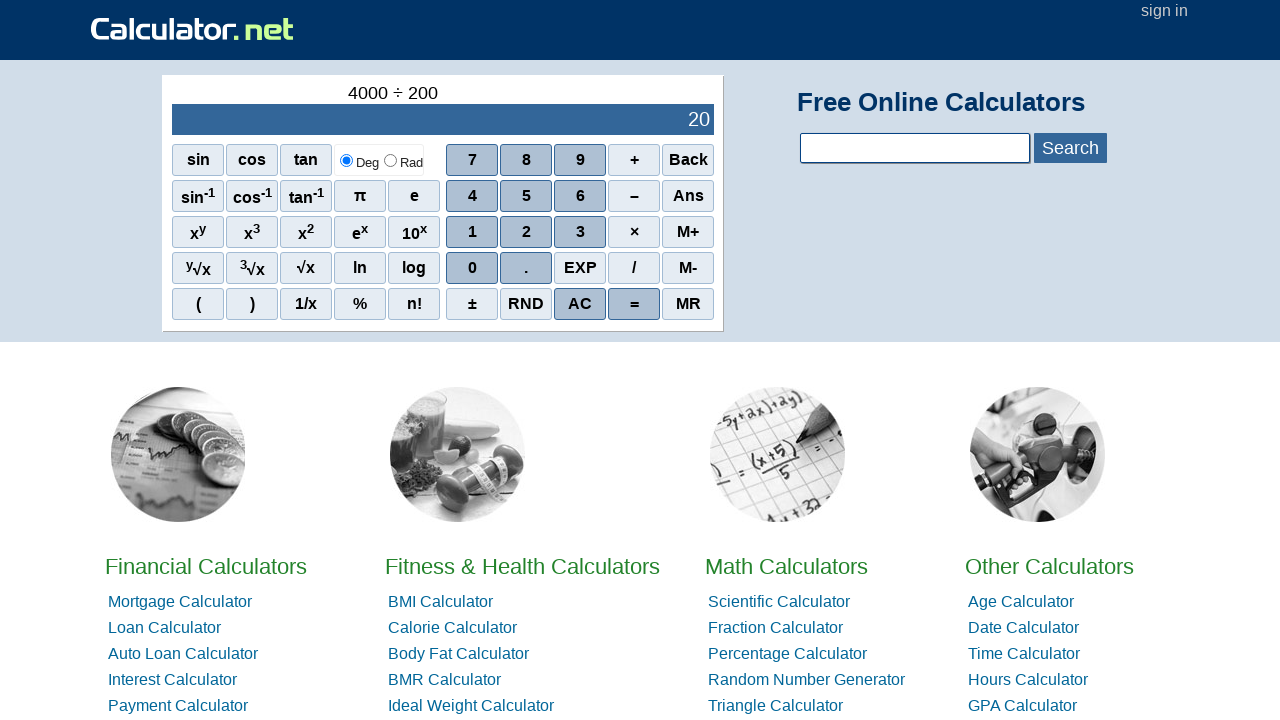

Division result output element found - calculation complete
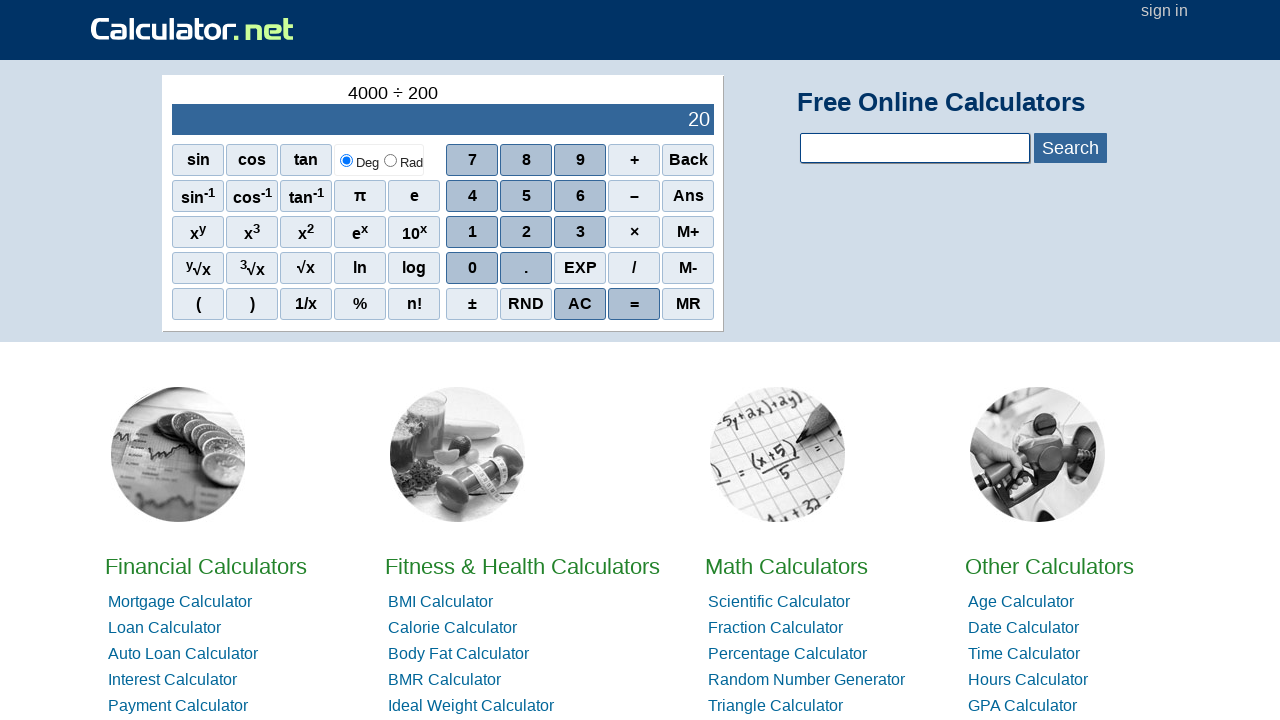

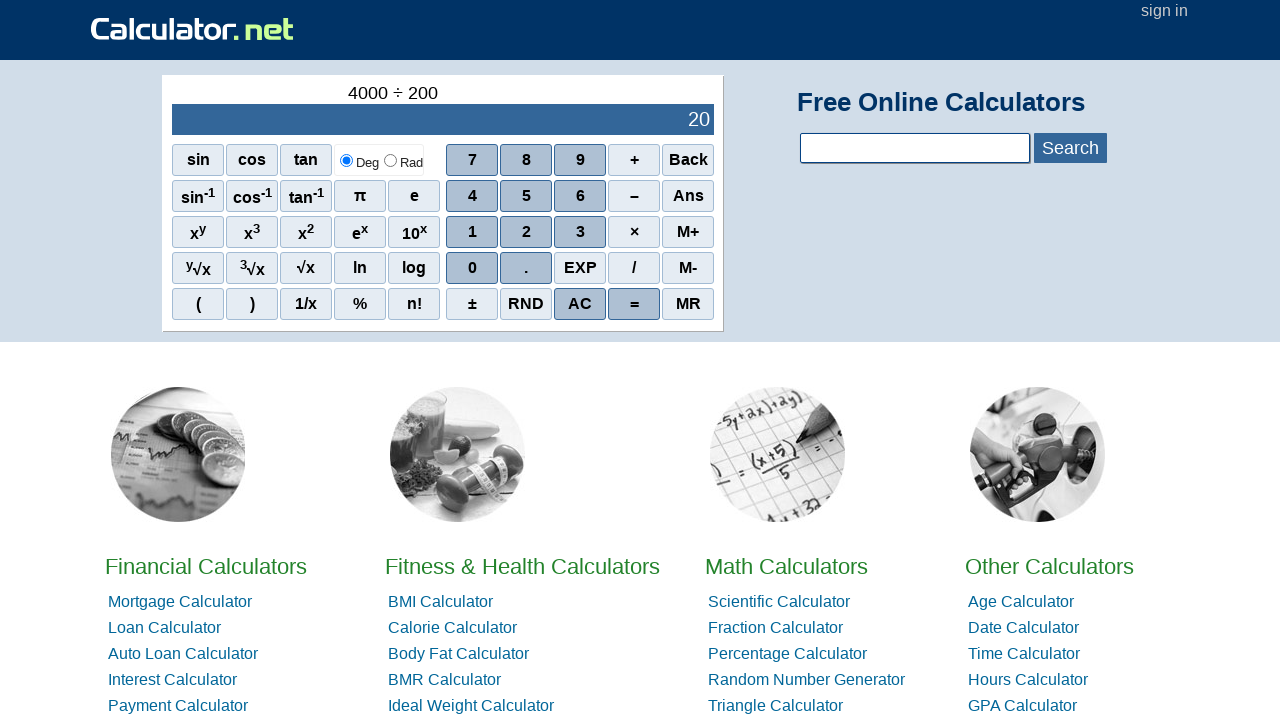